Tests JavaScript alert handling by interacting with three types of alerts: basic JS alert, confirm dialog, and prompt dialog with text input

Starting URL: http://the-internet.herokuapp.com/javascript_alerts

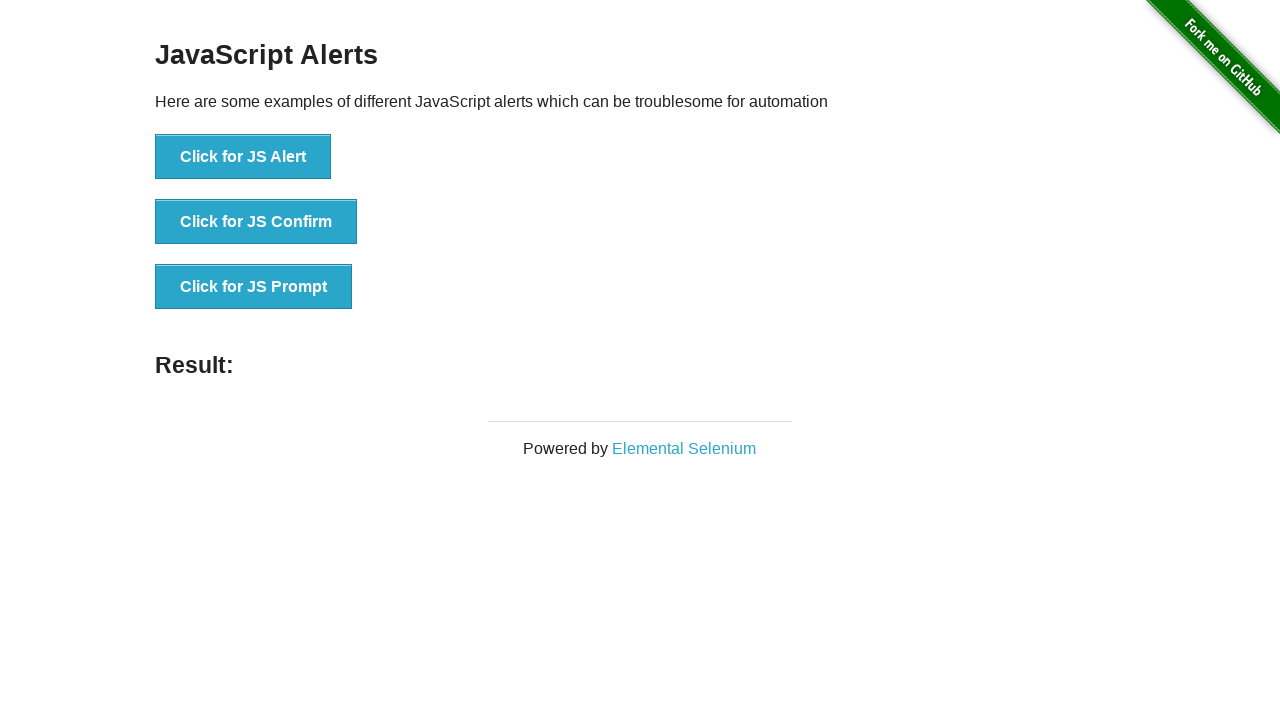

Clicked JS Alert button at (243, 157) on button[onclick='jsAlert()']
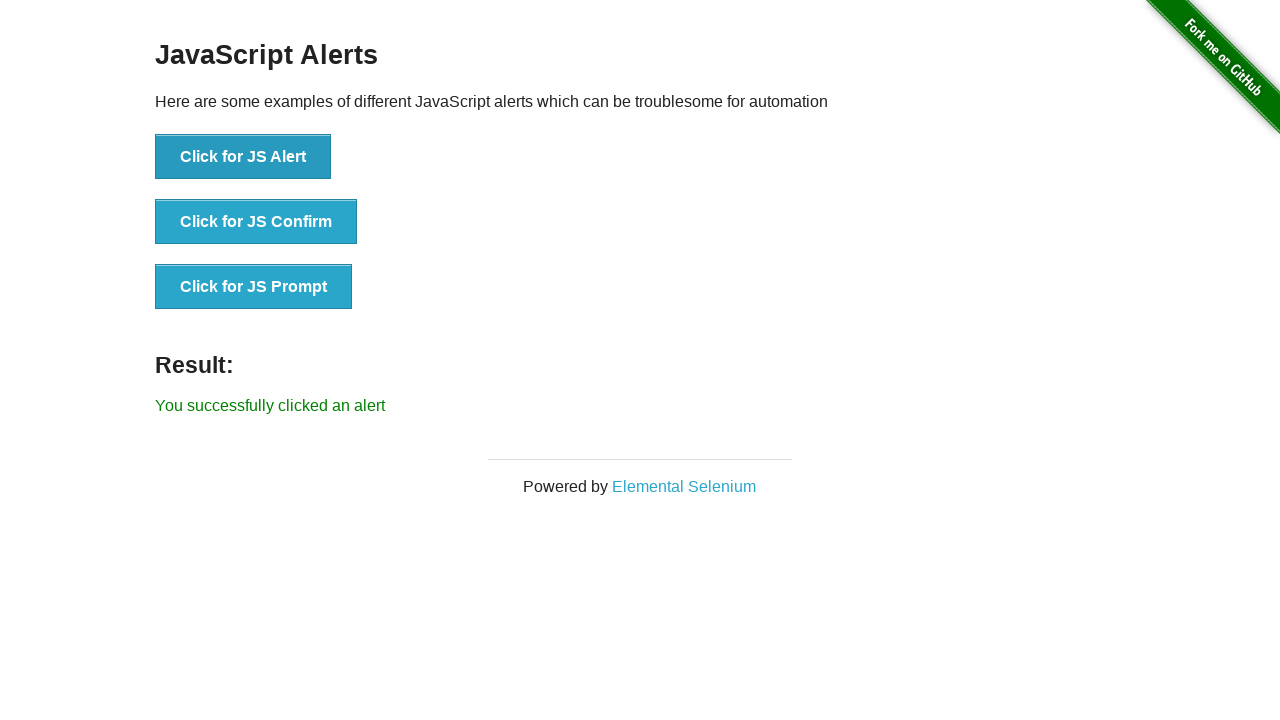

Set up dialog handler to accept alert
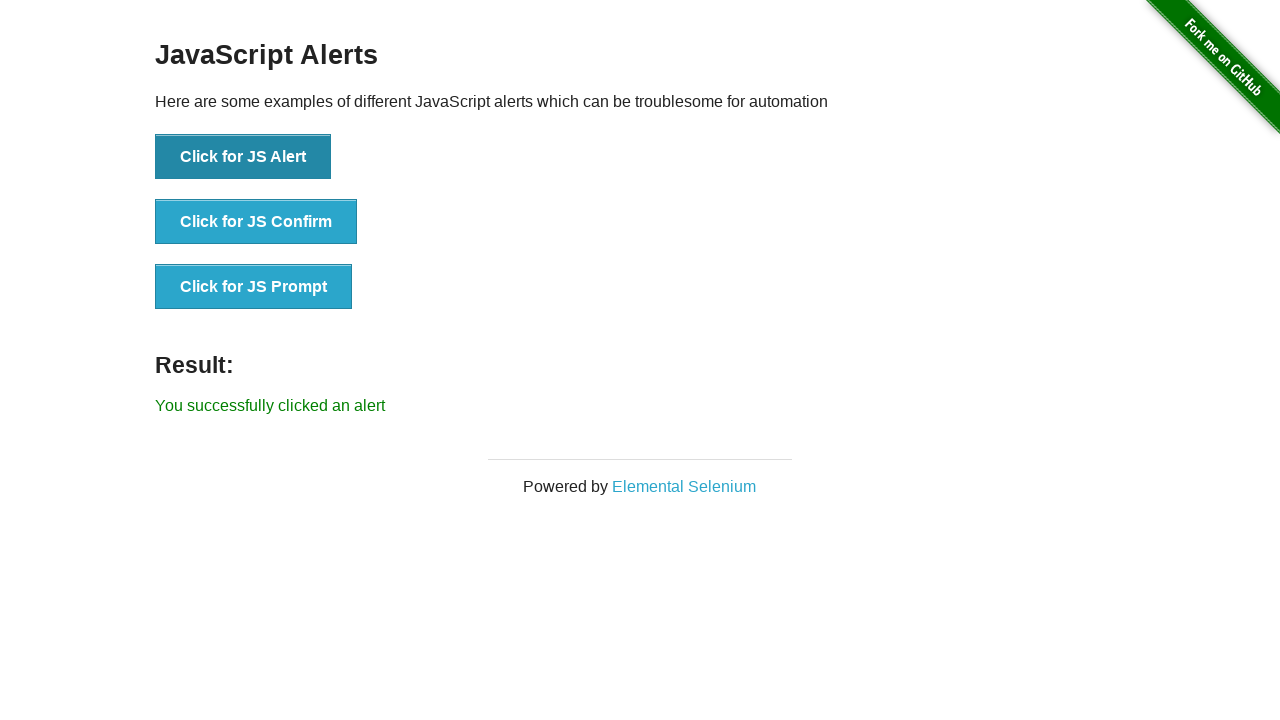

Waited for alert dialog to be handled
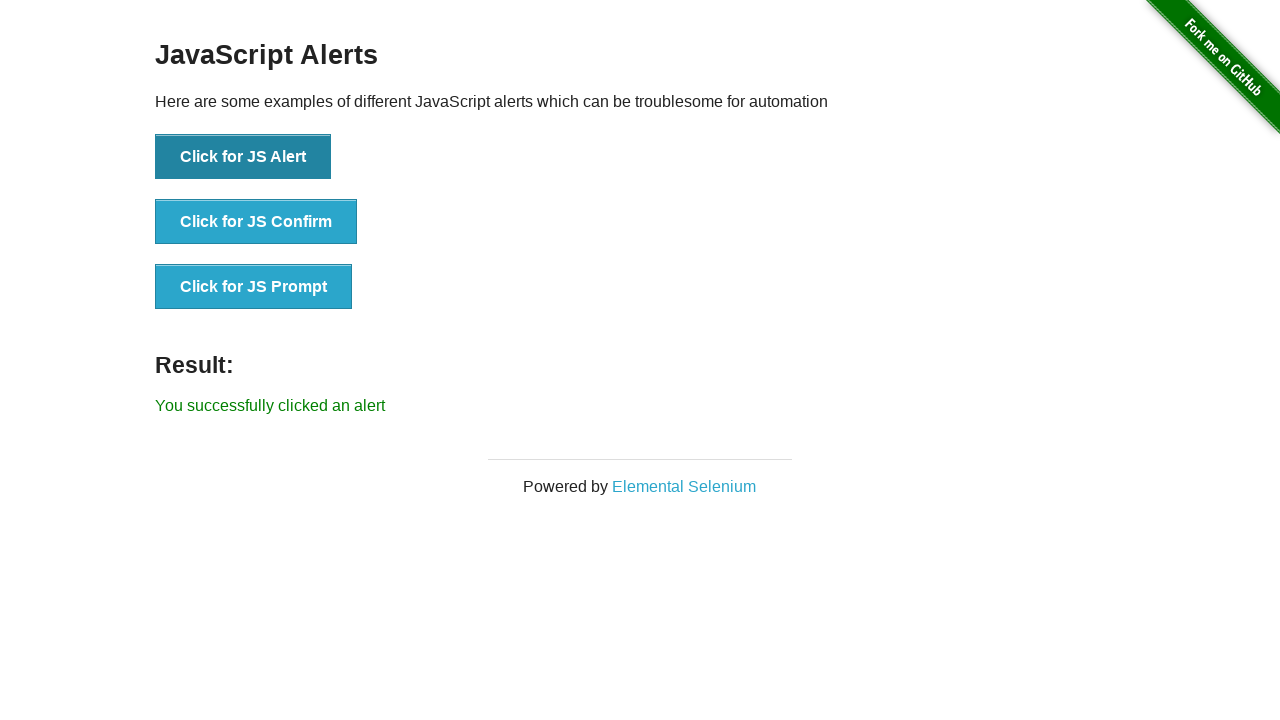

Clicked JS Confirm button at (256, 222) on button[onclick='jsConfirm()']
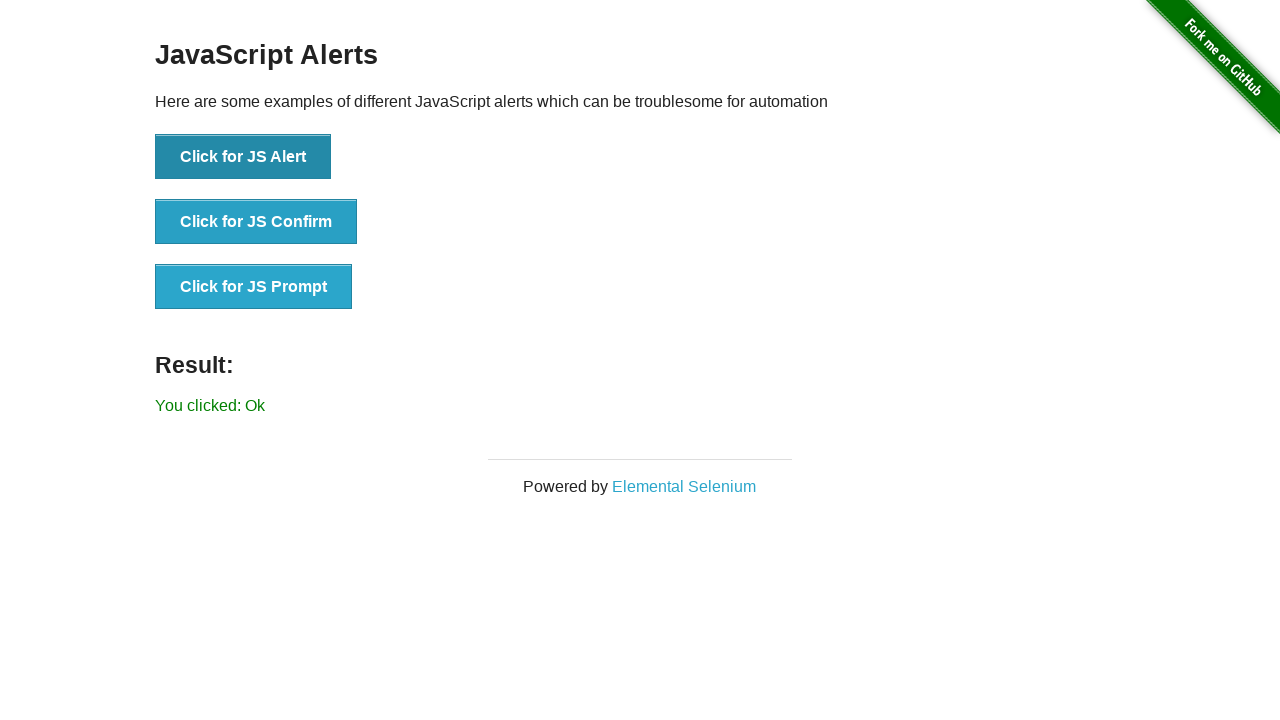

Set up dialog handler to dismiss confirm dialog
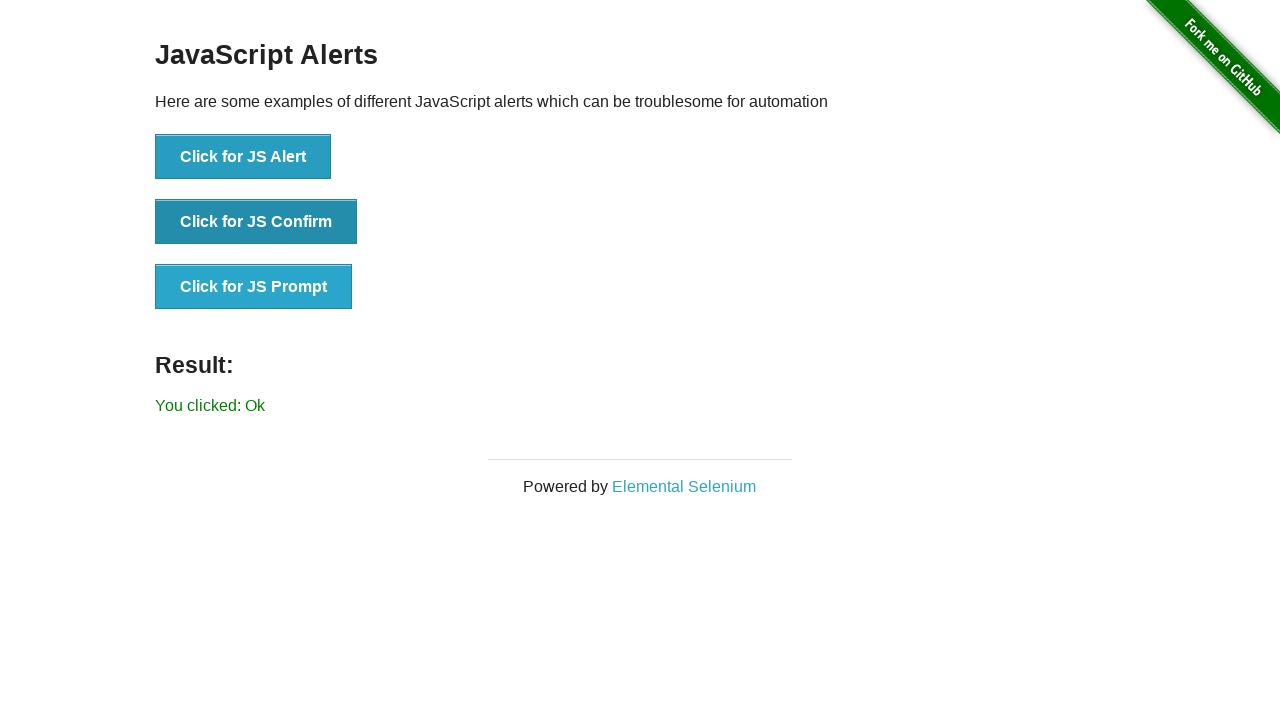

Waited for confirm dialog to be handled
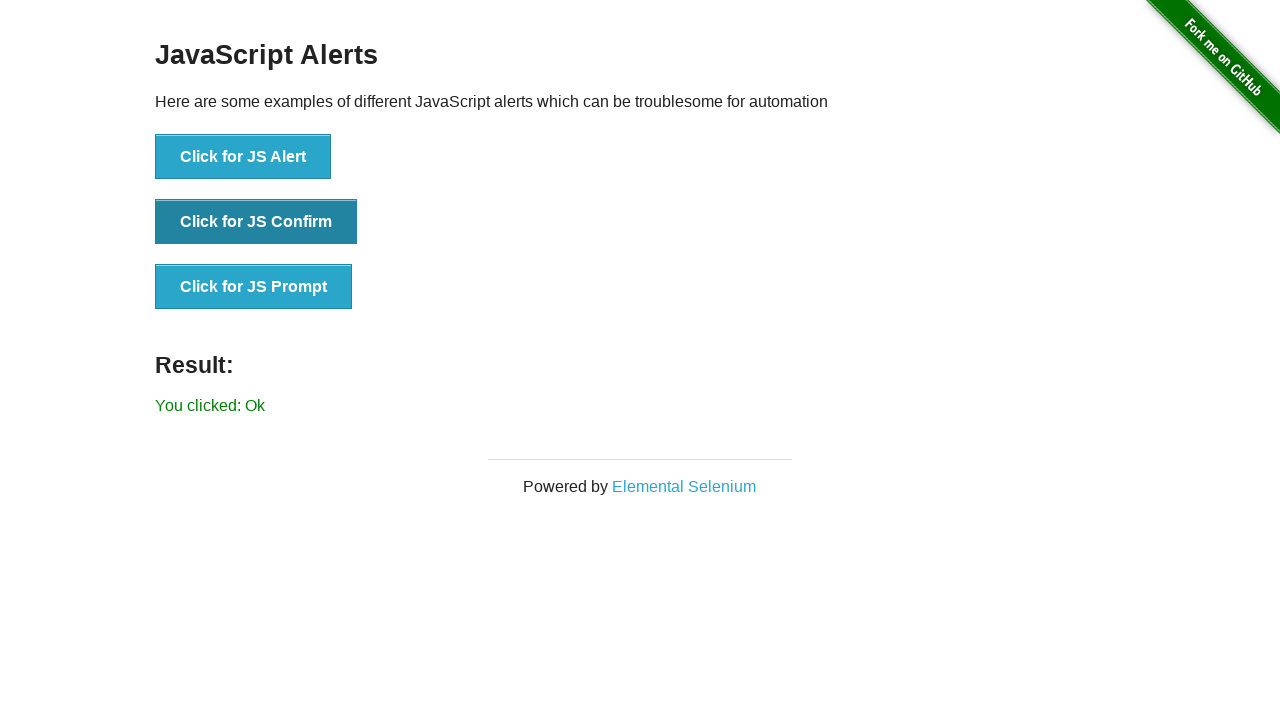

Clicked JS Prompt button at (254, 287) on button[onclick='jsPrompt()']
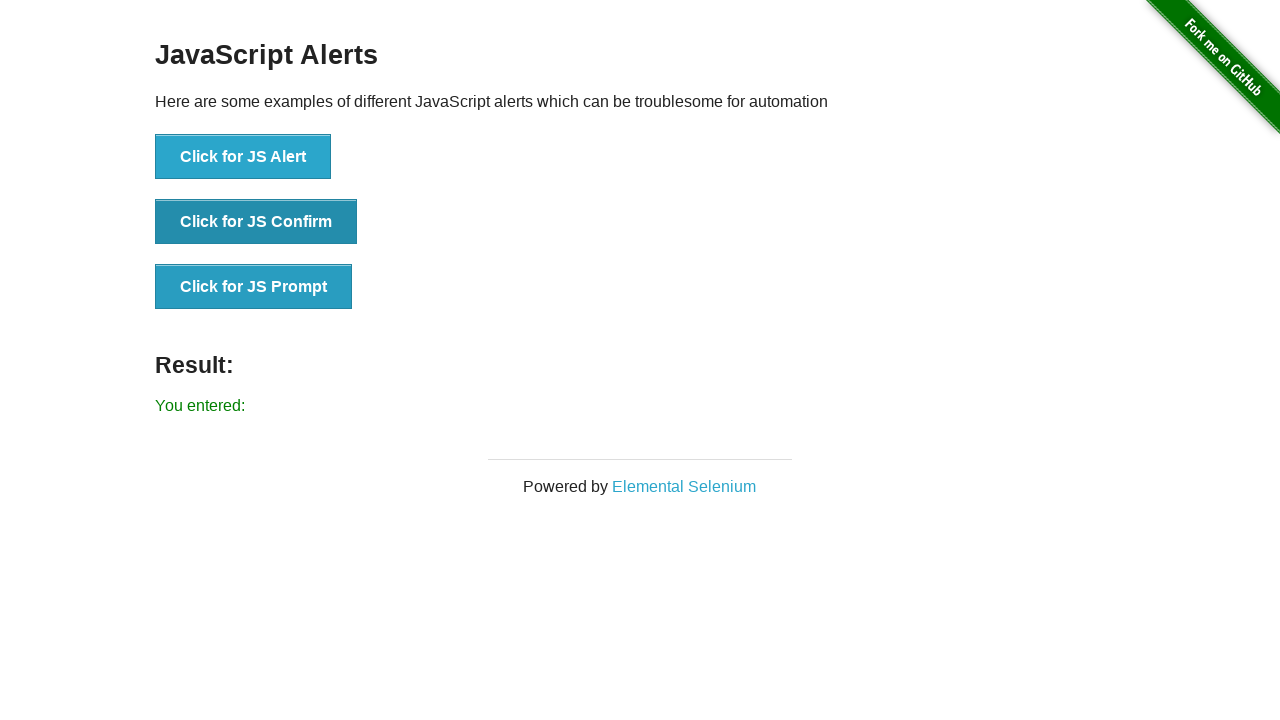

Set up dialog handler to enter text 'Im an SDET' and accept prompt
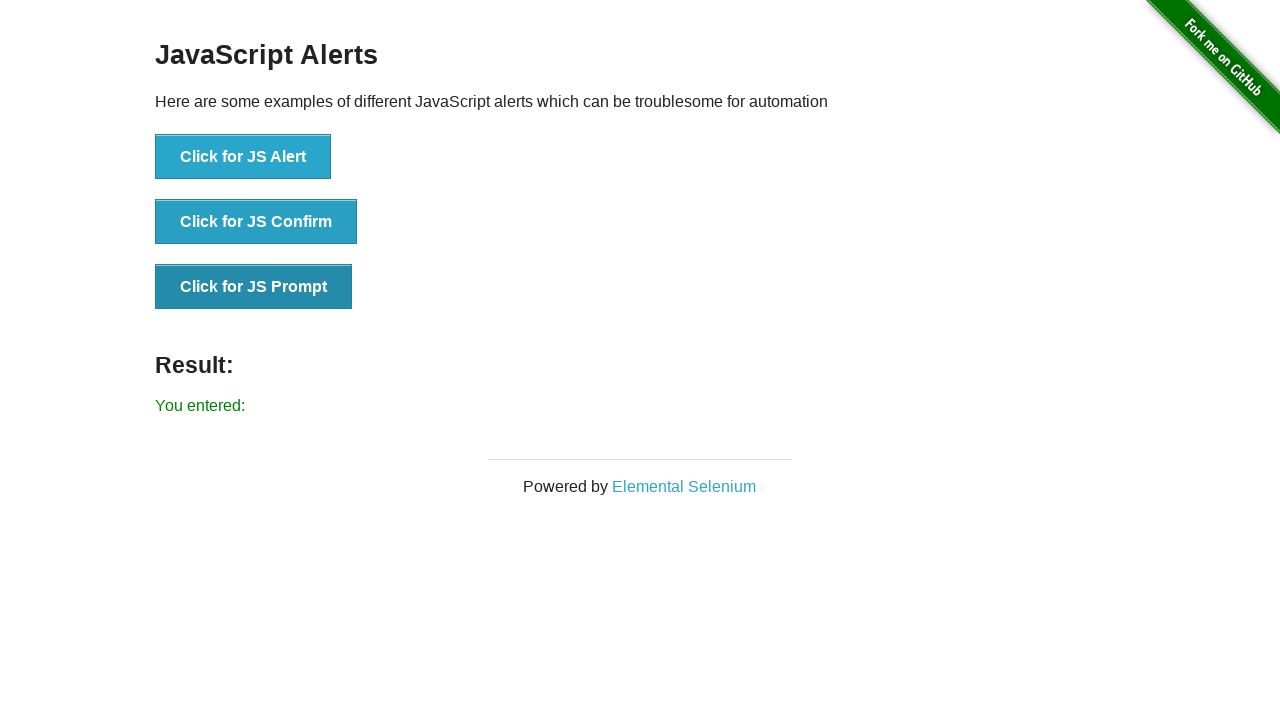

Waited for prompt dialog to be handled
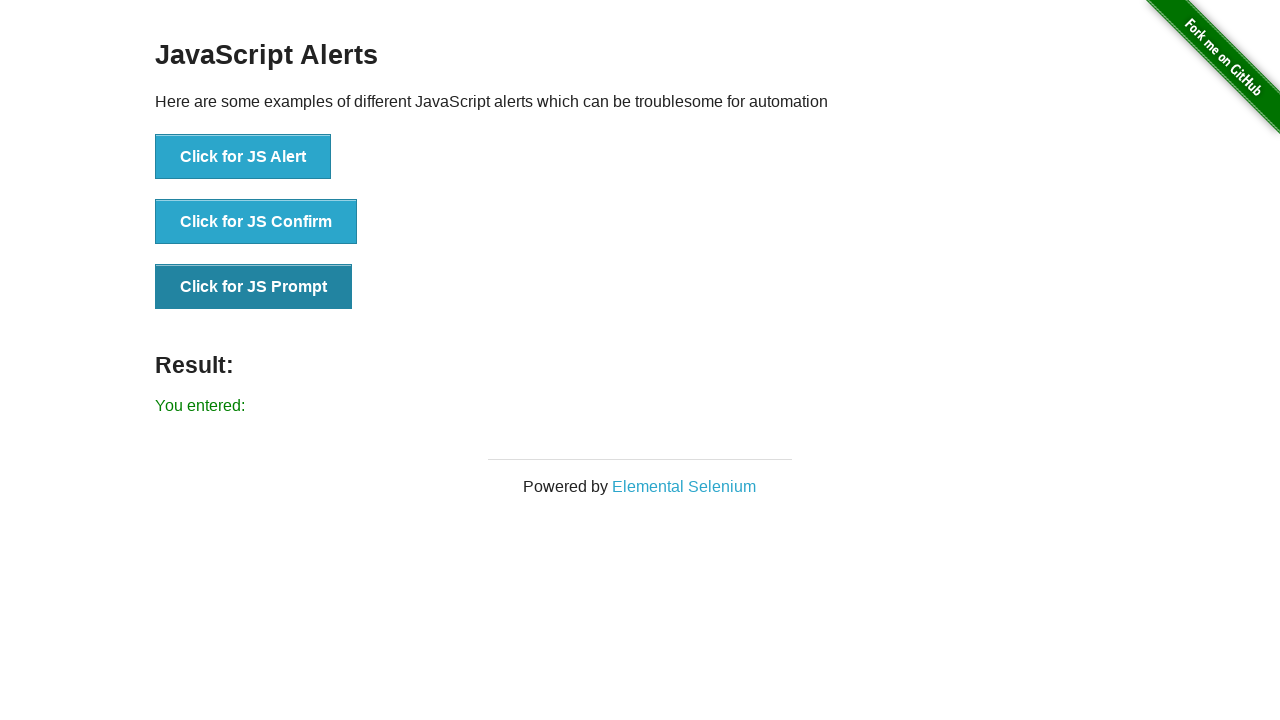

Result text element is displayed
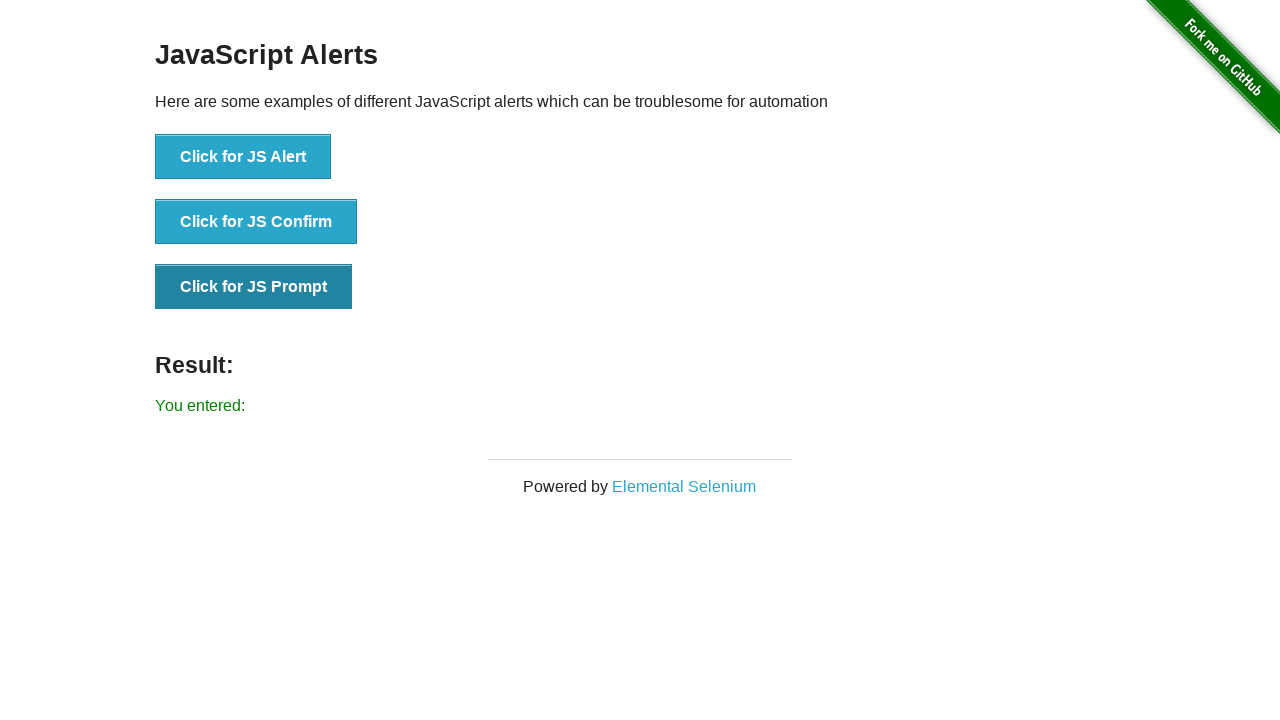

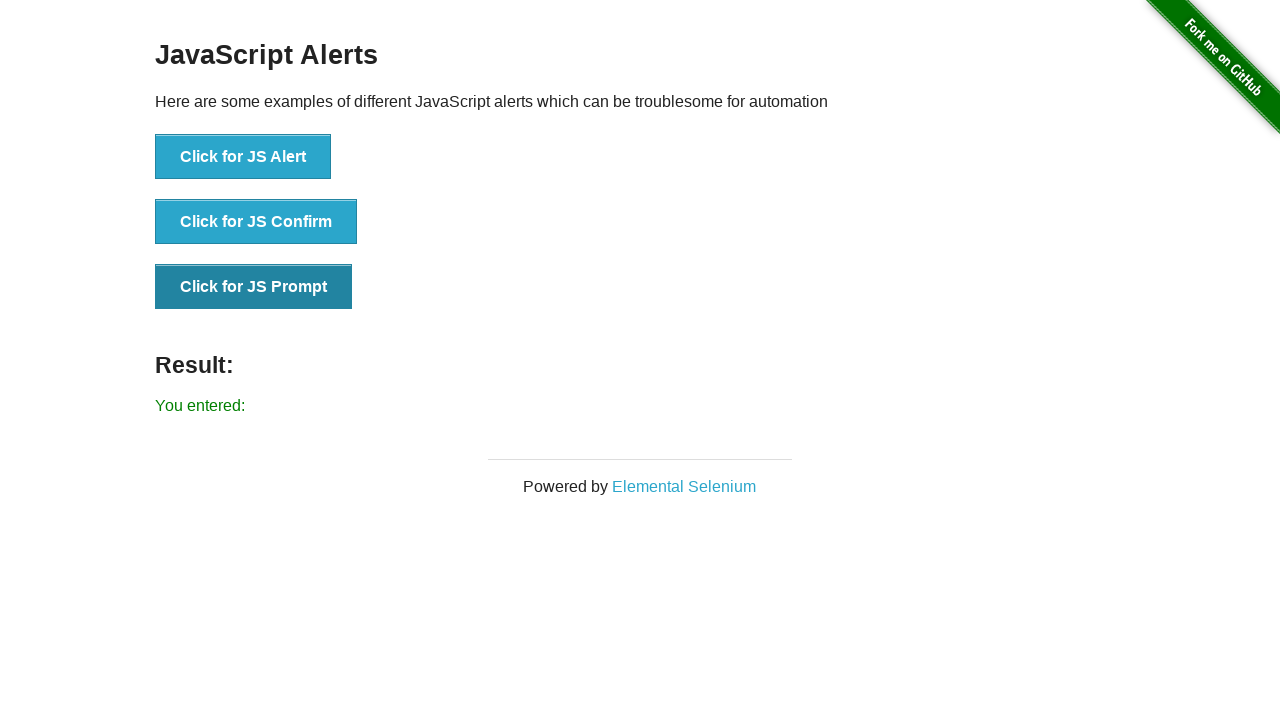